Tests AJAX functionality by clicking a button and waiting for a success message to appear after an asynchronous operation completes

Starting URL: http://uitestingplayground.com/ajax

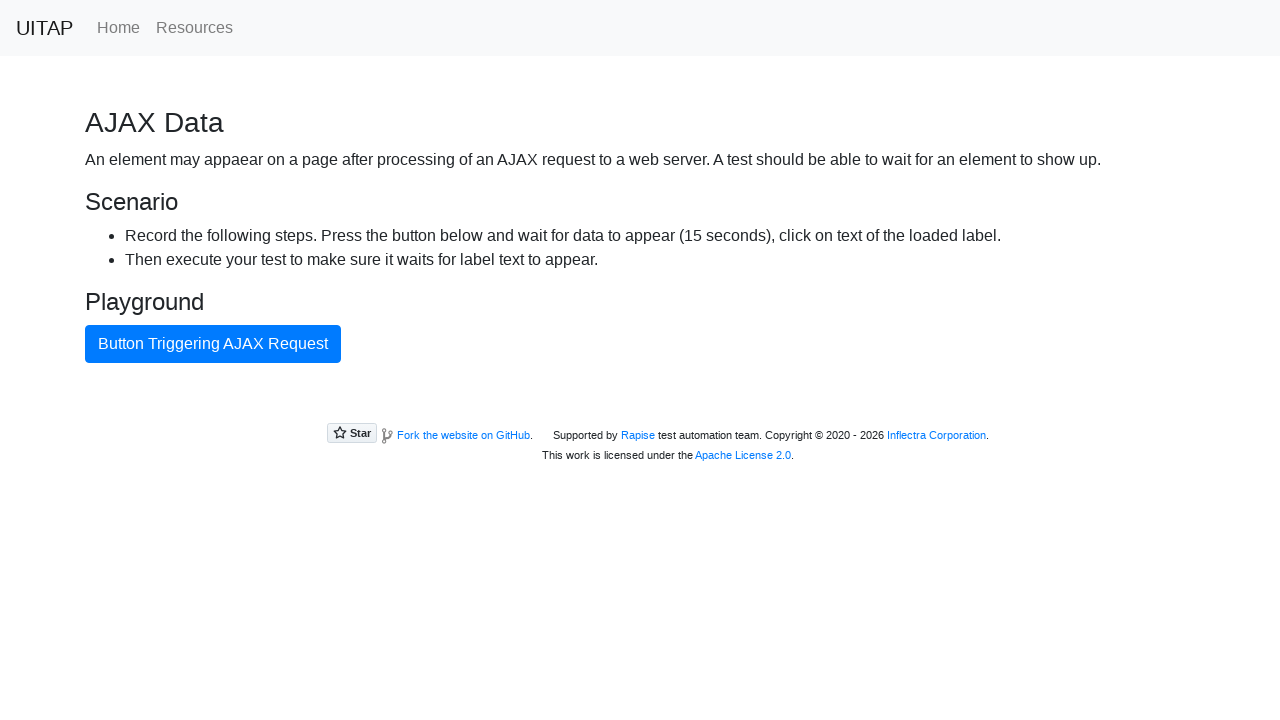

Clicked primary button to trigger AJAX request at (213, 344) on .btn-primary
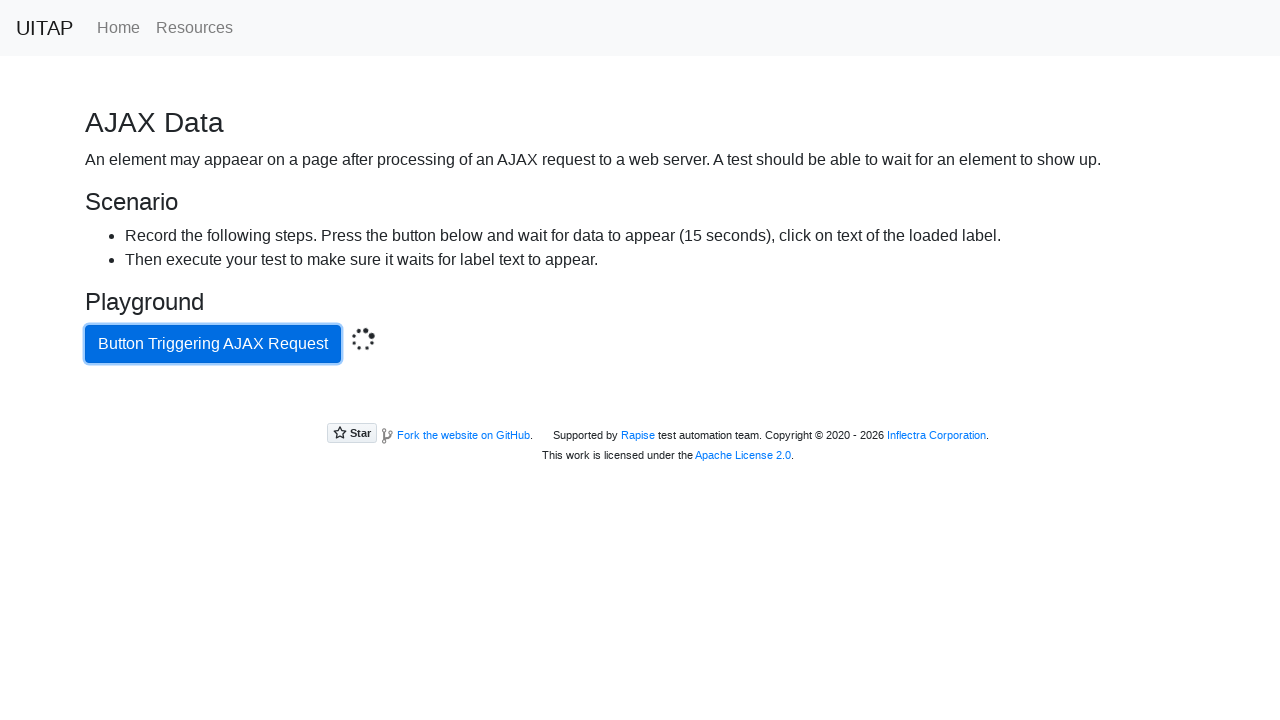

Success message appeared after AJAX operation completed
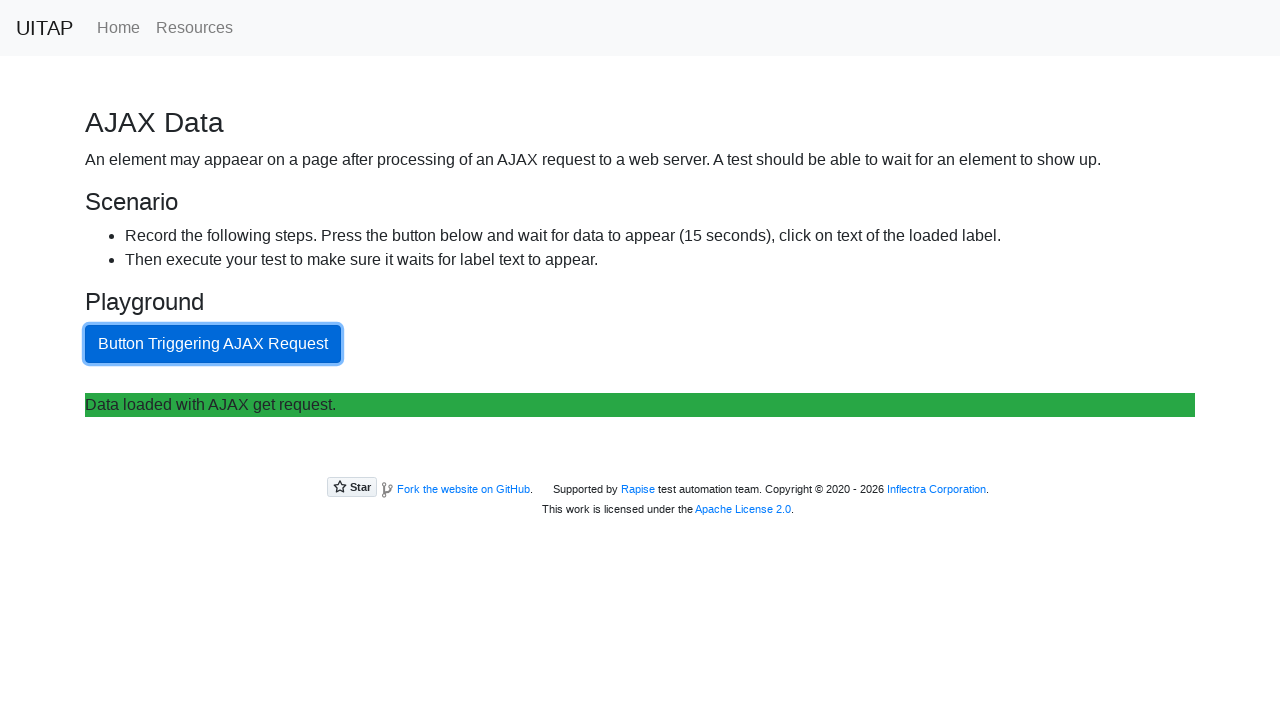

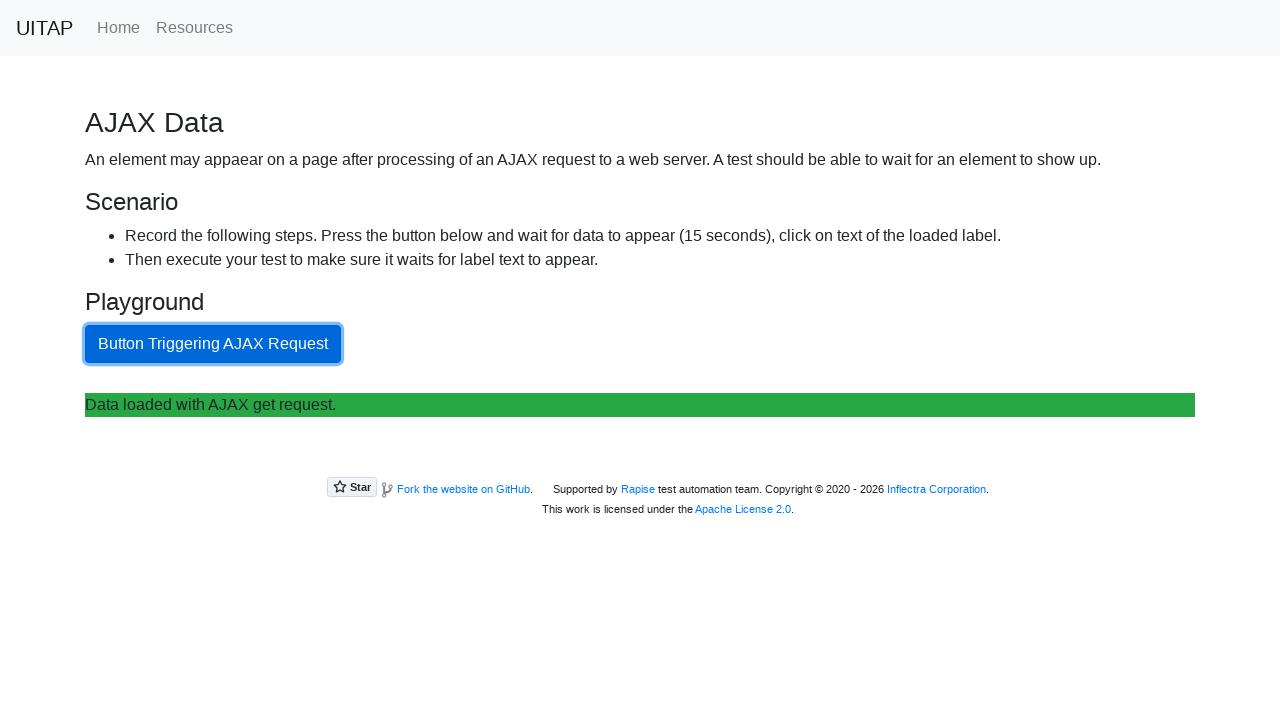